Tests checkbox functionality by checking and unchecking the first checkbox, verifying its state, and counting total checkboxes on the page

Starting URL: https://rahulshettyacademy.com/AutomationPractice/

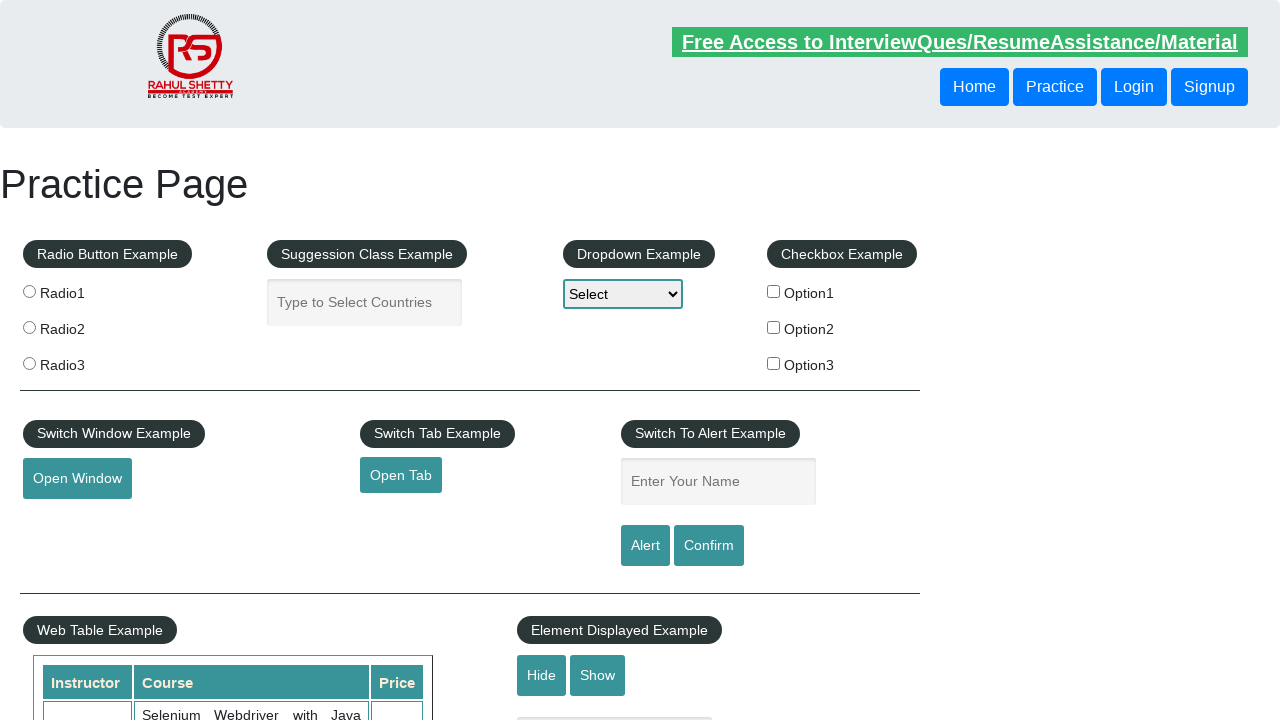

Clicked the first checkbox to check it at (774, 291) on #checkBoxOption1
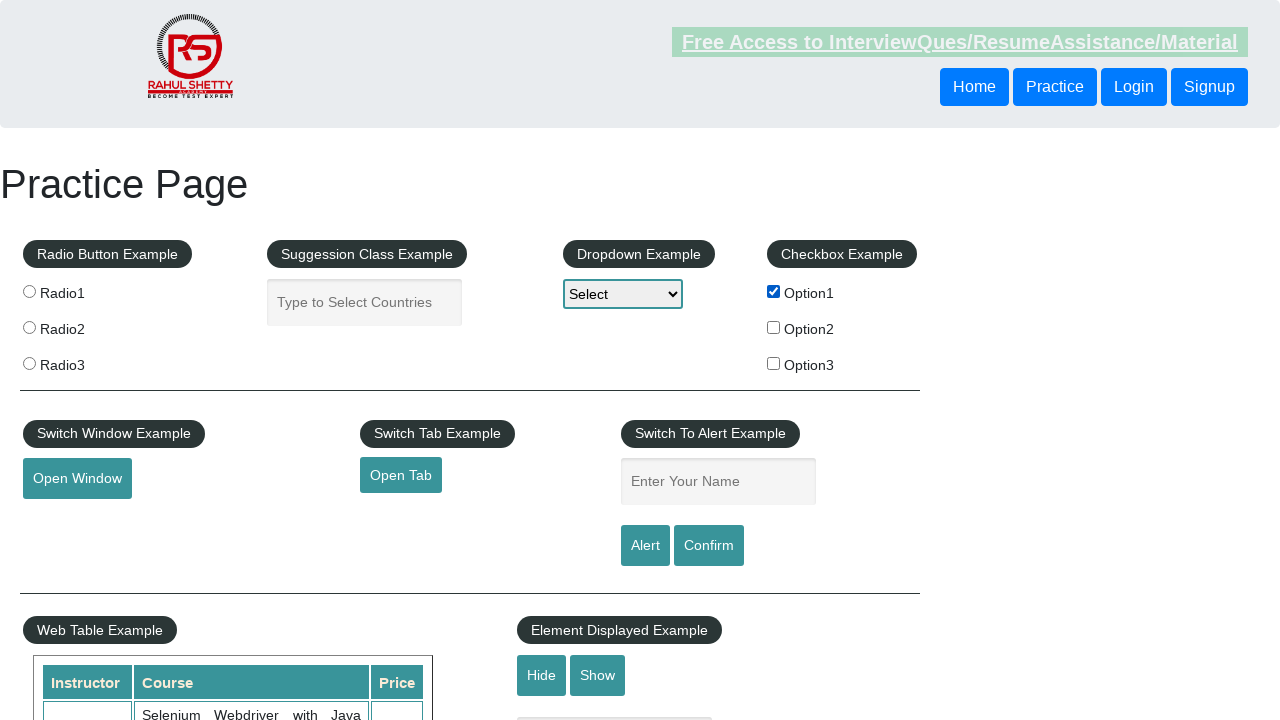

Verified that the first checkbox is checked
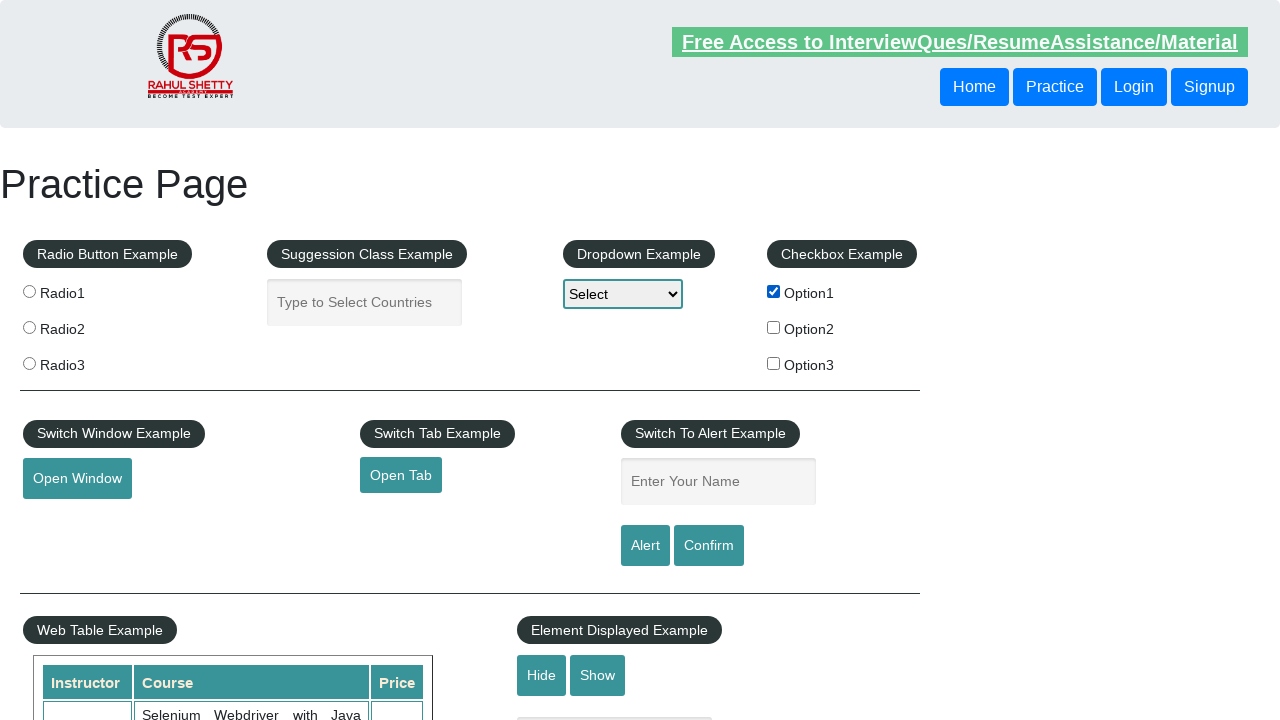

Clicked the first checkbox to uncheck it at (774, 291) on #checkBoxOption1
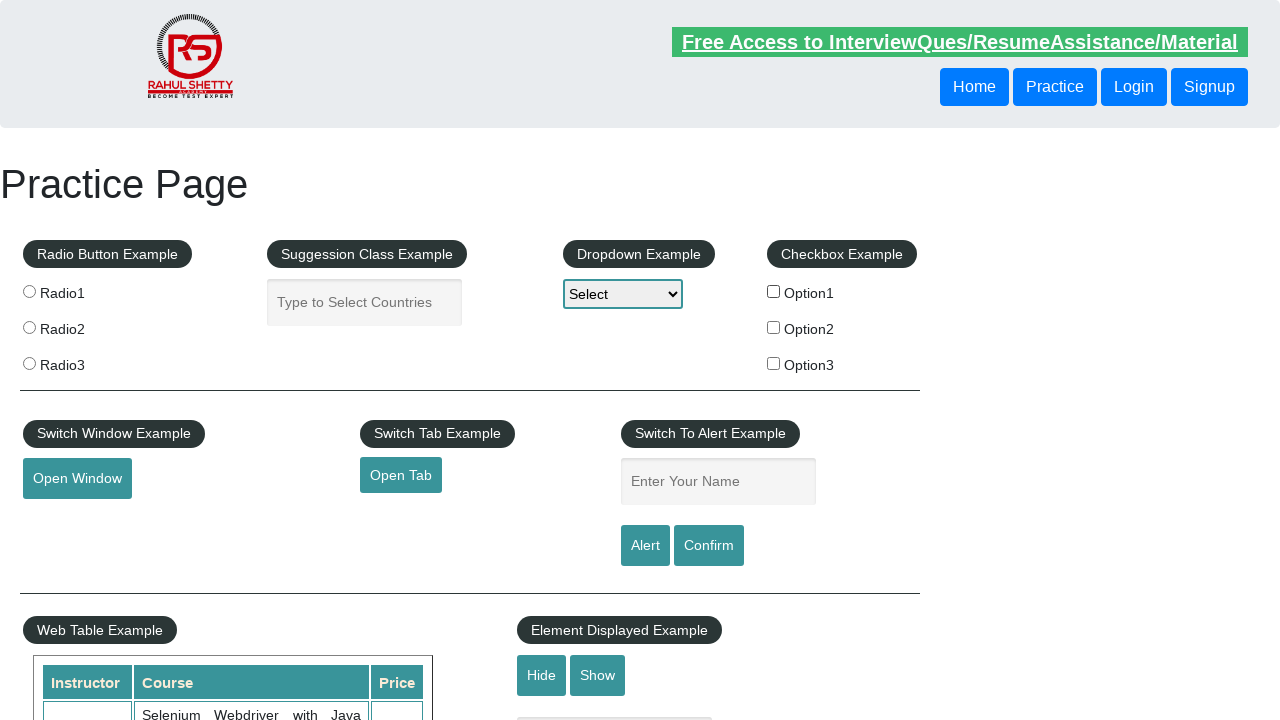

Verified that the first checkbox is unchecked
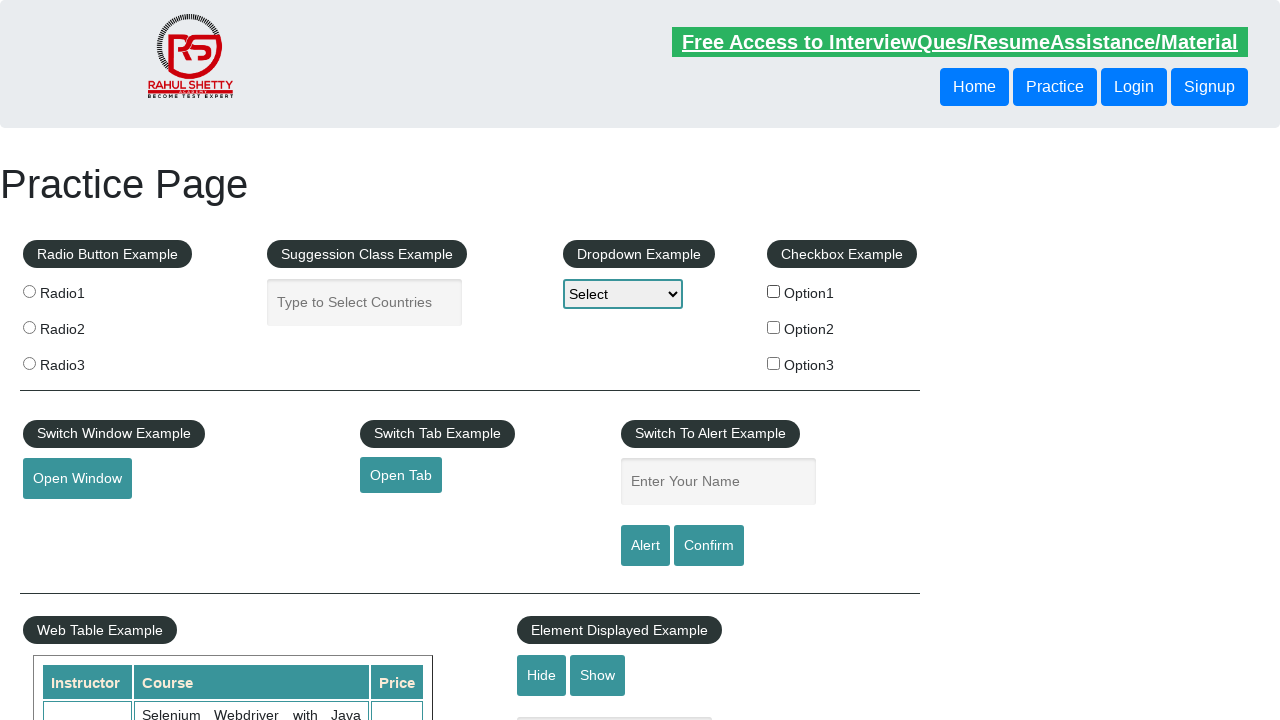

Located all checkboxes on the page
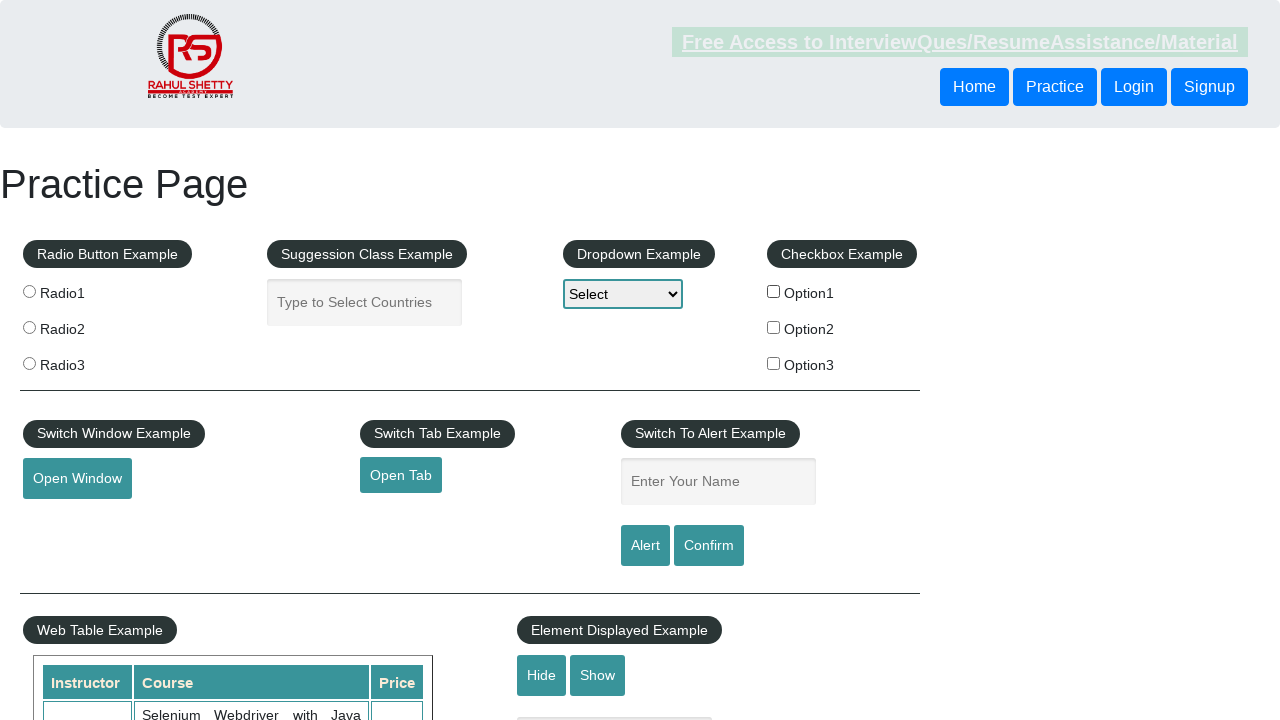

Counted total checkboxes: 3
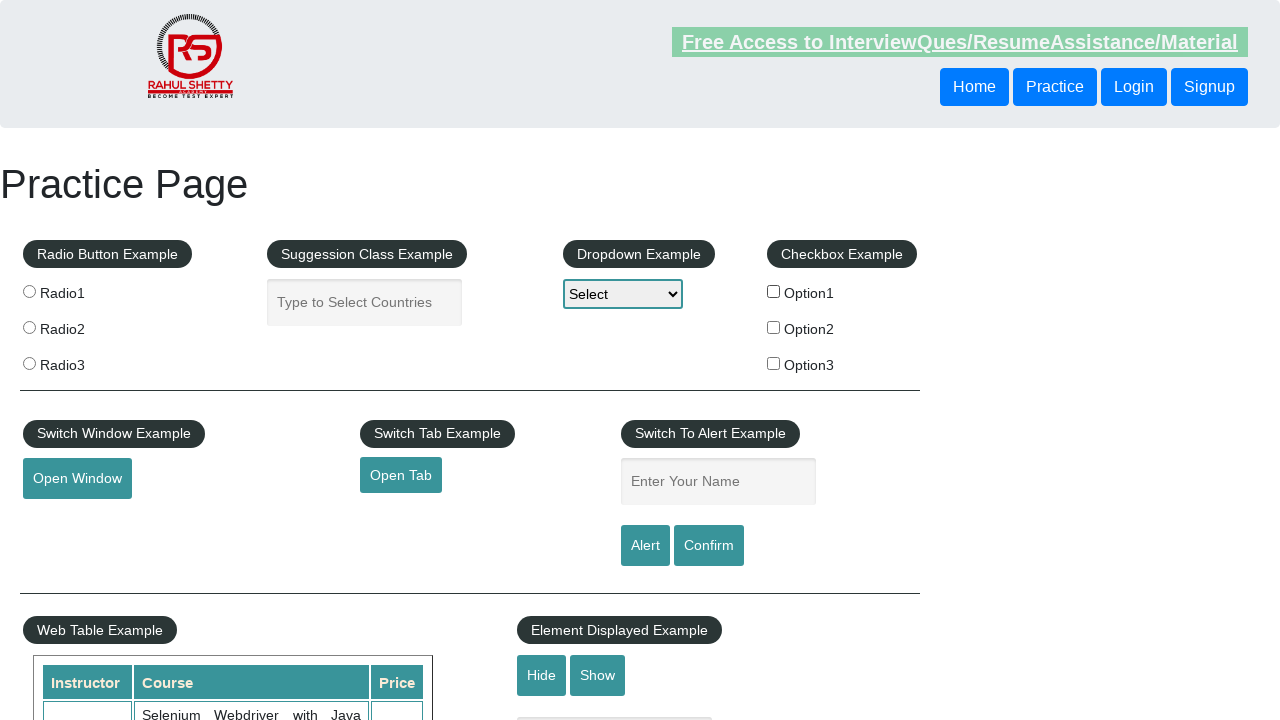

Printed total checkbox count: 3
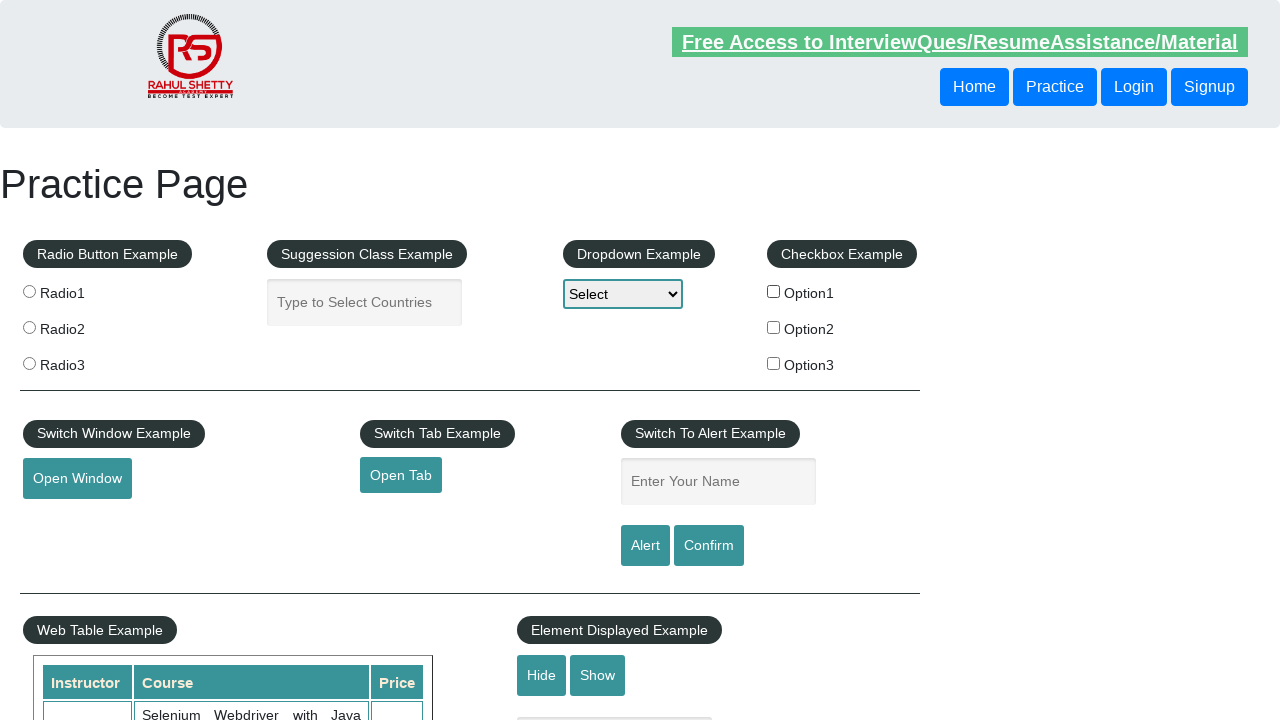

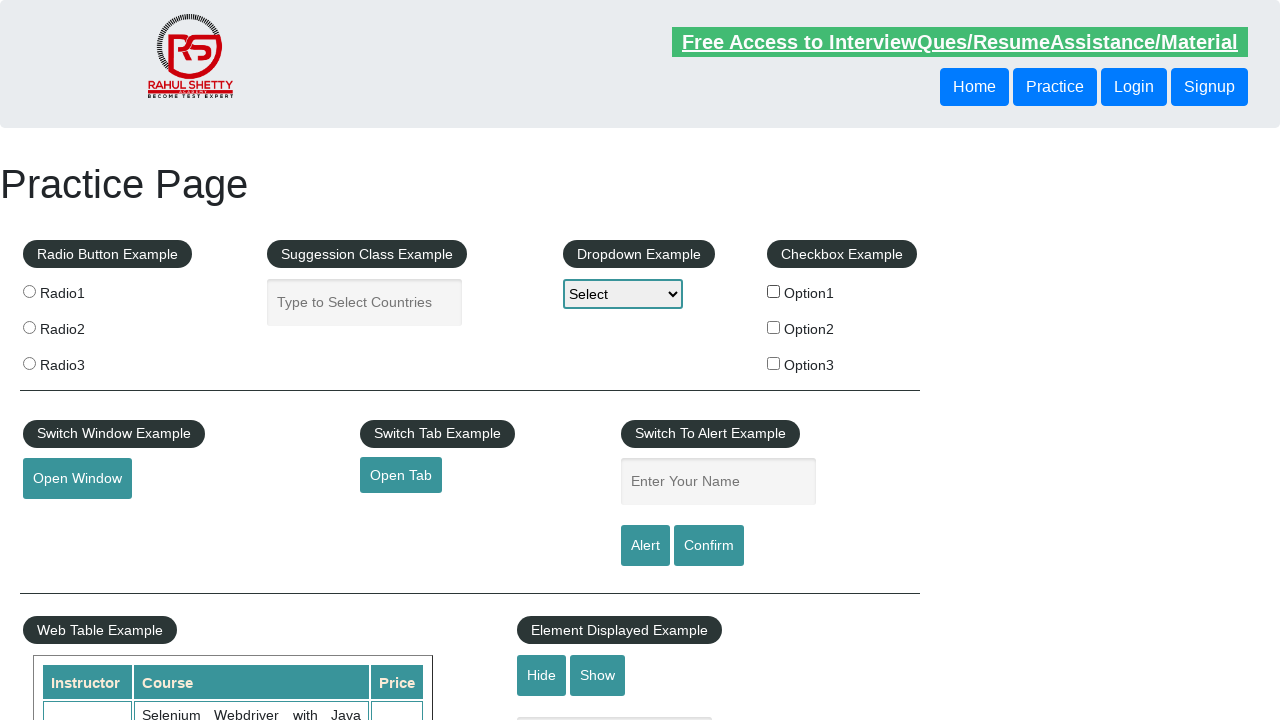